Tests a math calculation form by reading two numbers, calculating their sum, selecting the result from a dropdown, and submitting the form

Starting URL: https://suninjuly.github.io/selects1.html

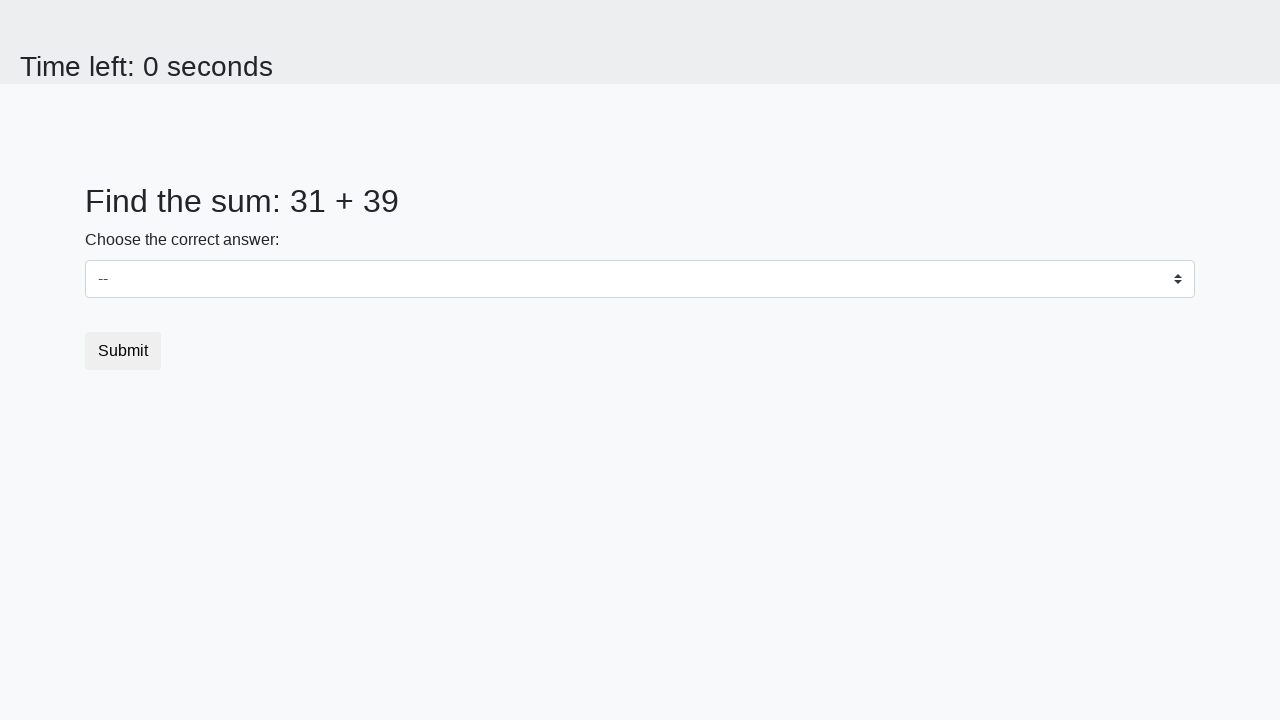

Read first number from span#num1
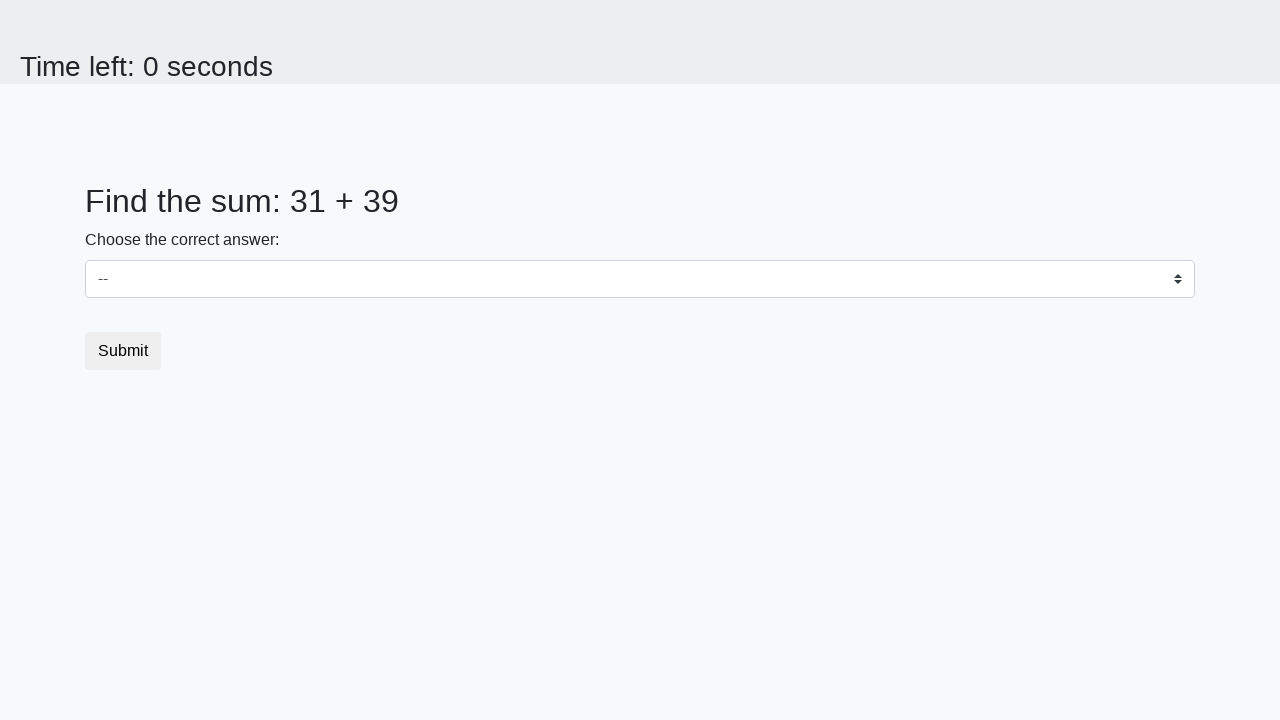

Read second number from span#num2
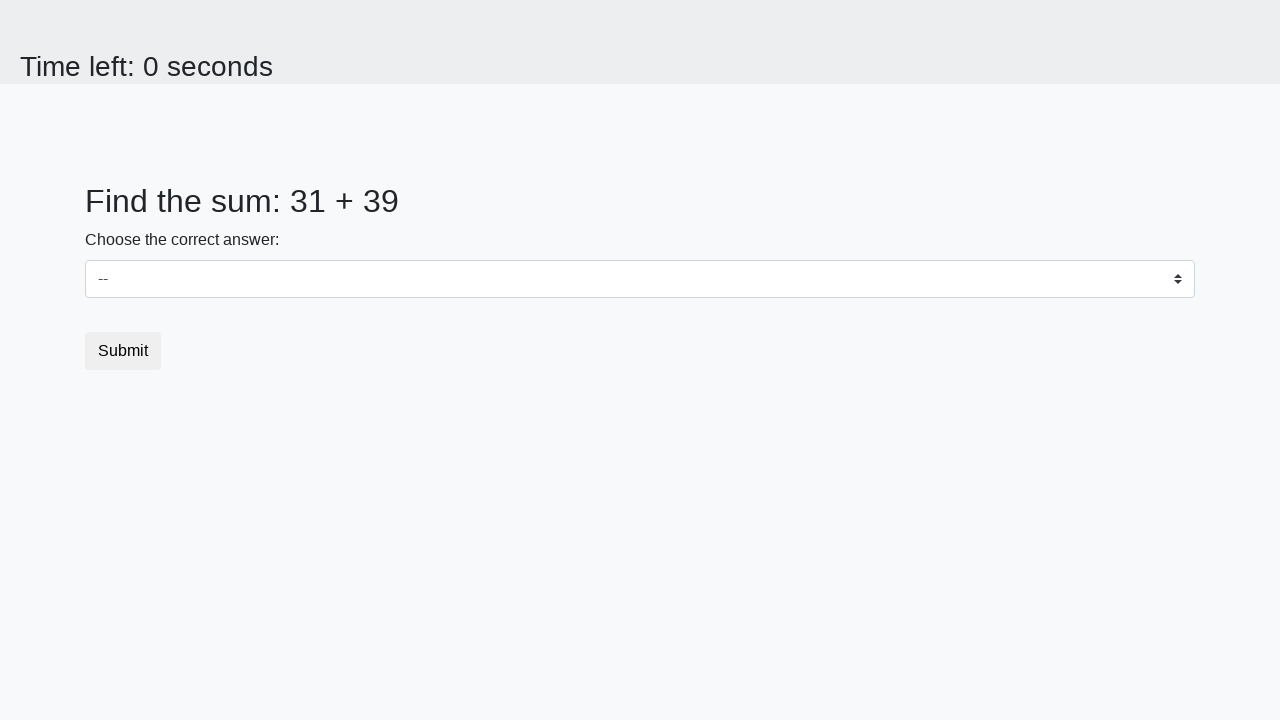

Calculated sum: 31 + 39 = 70
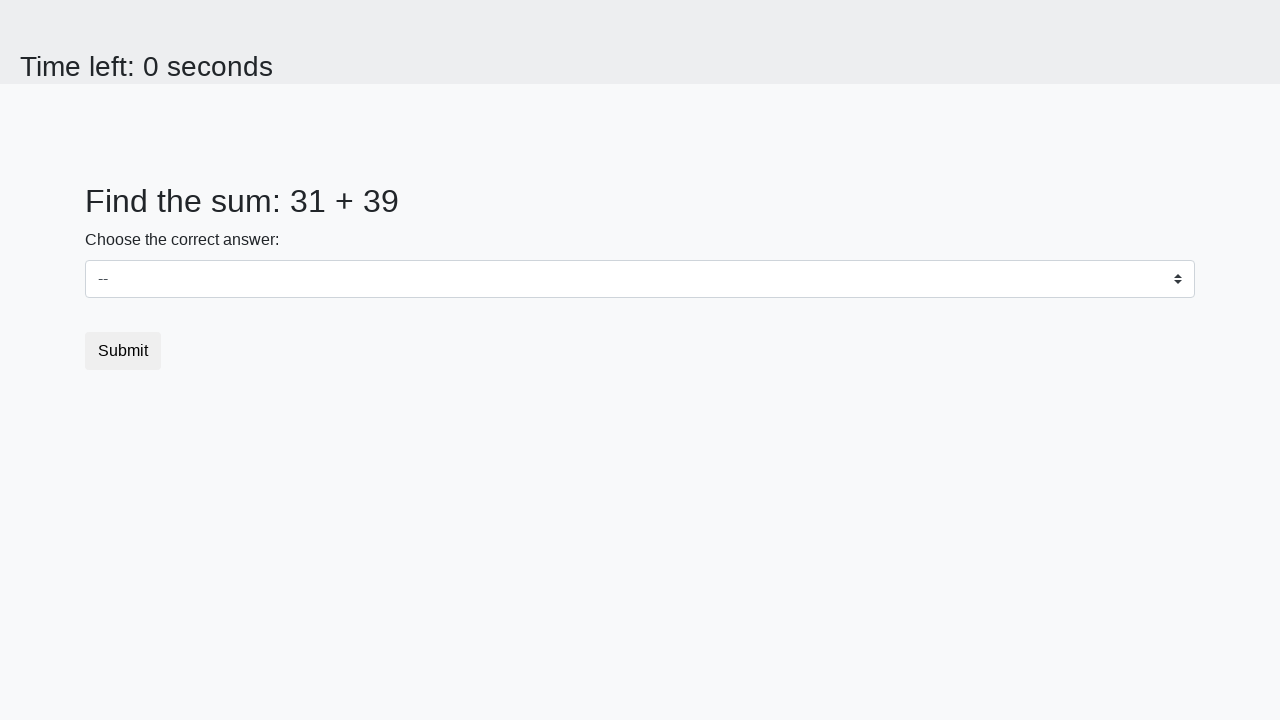

Selected sum value '70' from dropdown on select.custom-select
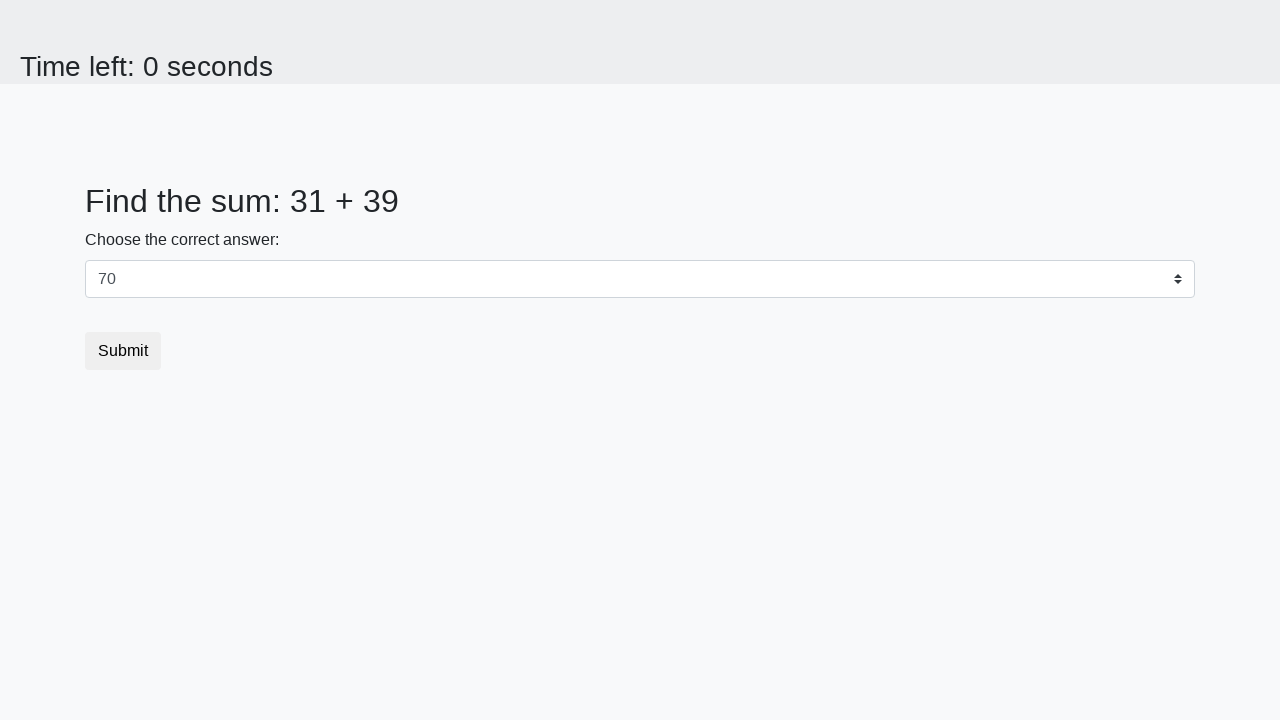

Submitted the form by clicking submit button at (123, 351) on button[type='submit']
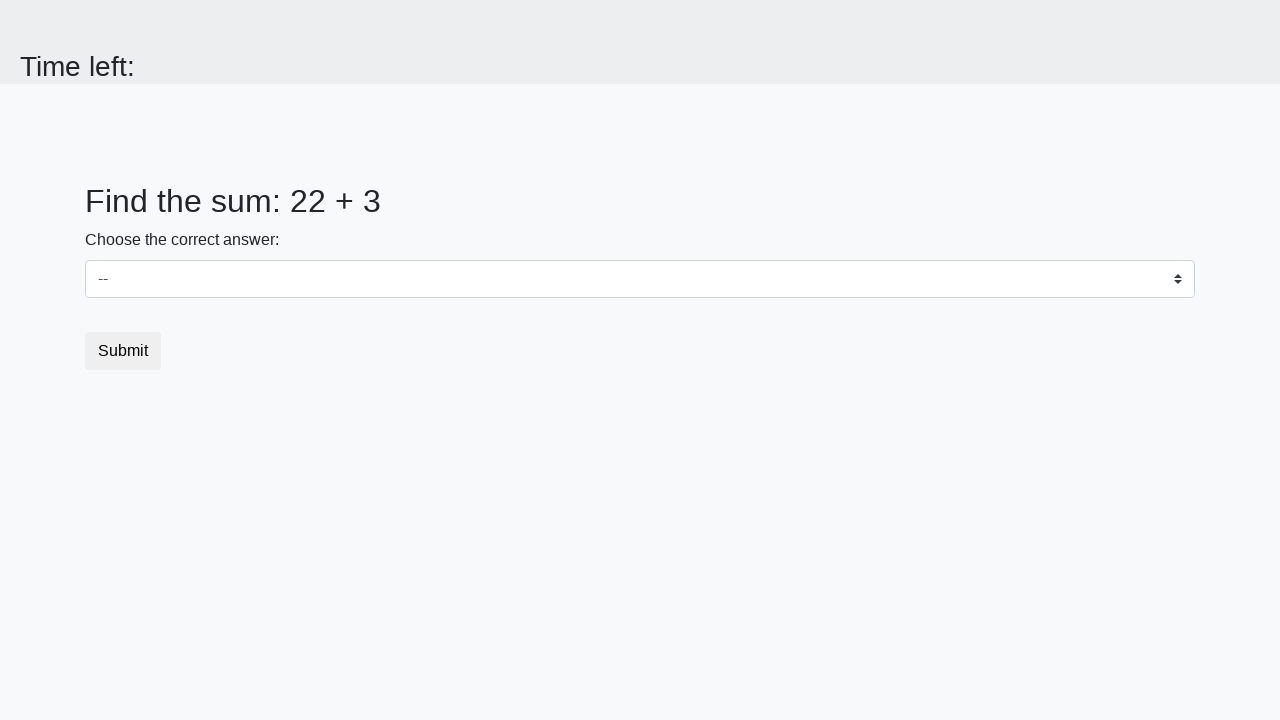

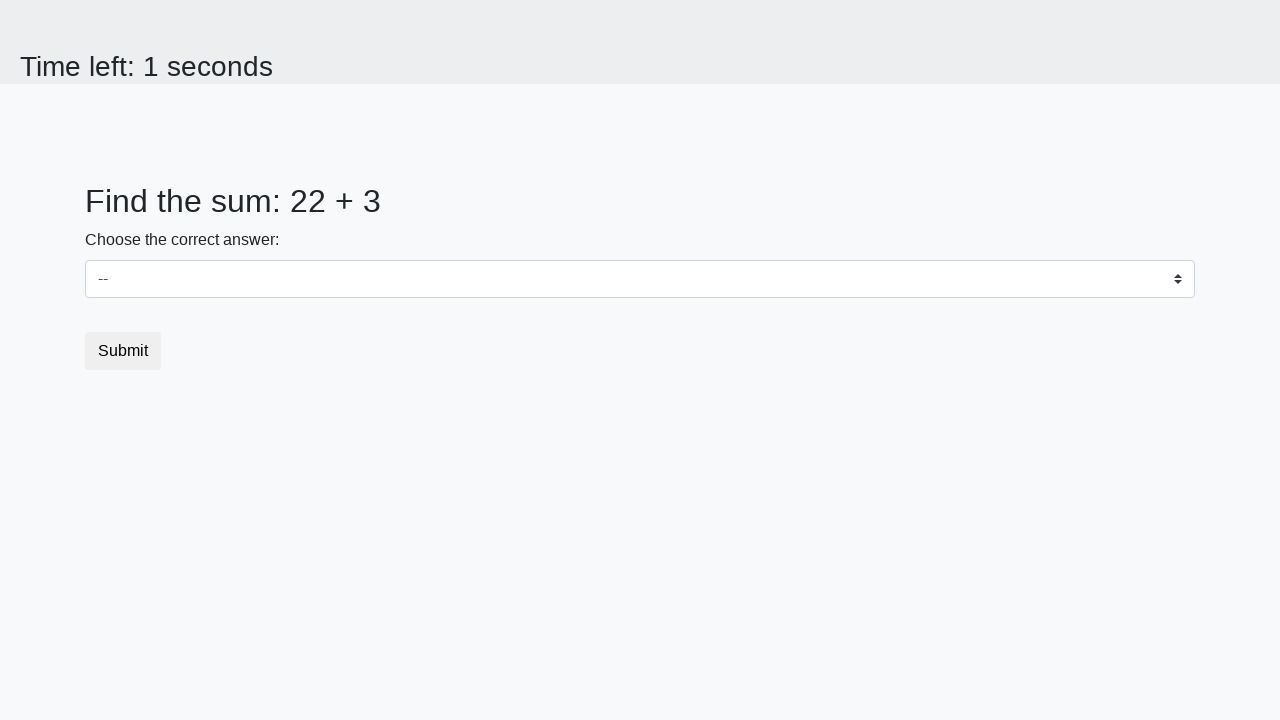